Basic test that navigates to Trello's homepage and verifies the page loads successfully

Starting URL: https://trello.com

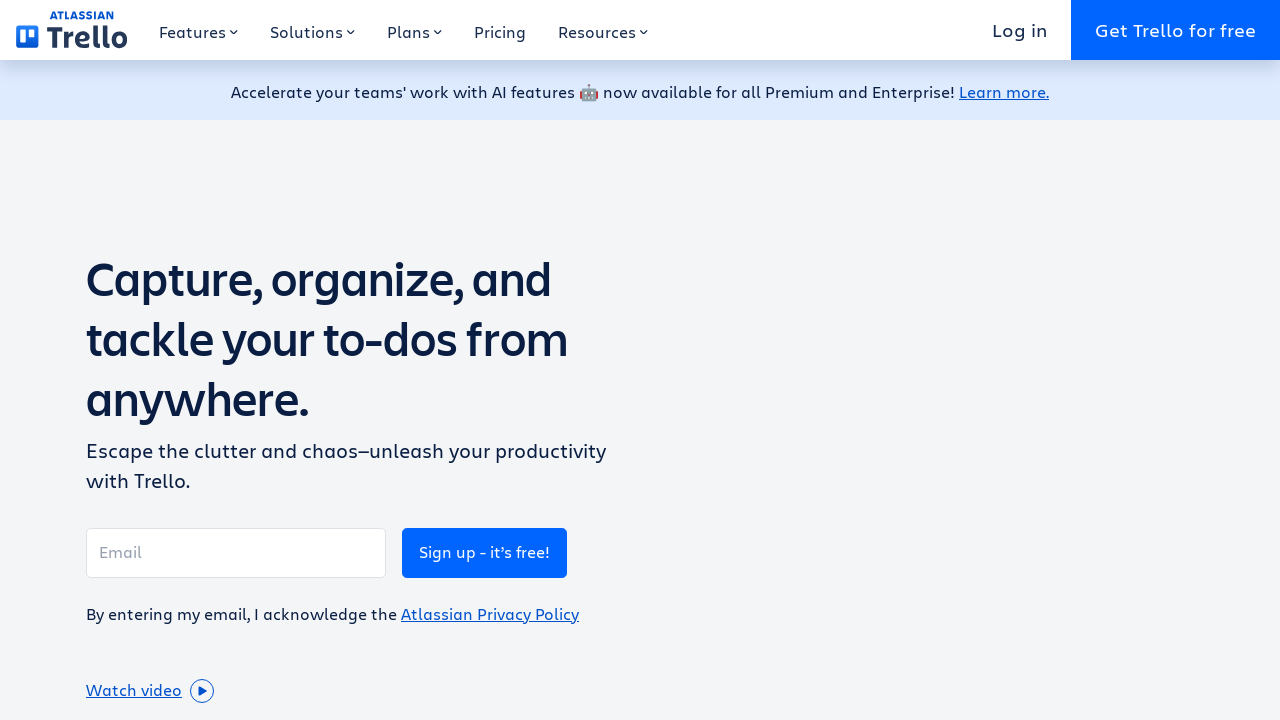

Navigated to Trello homepage
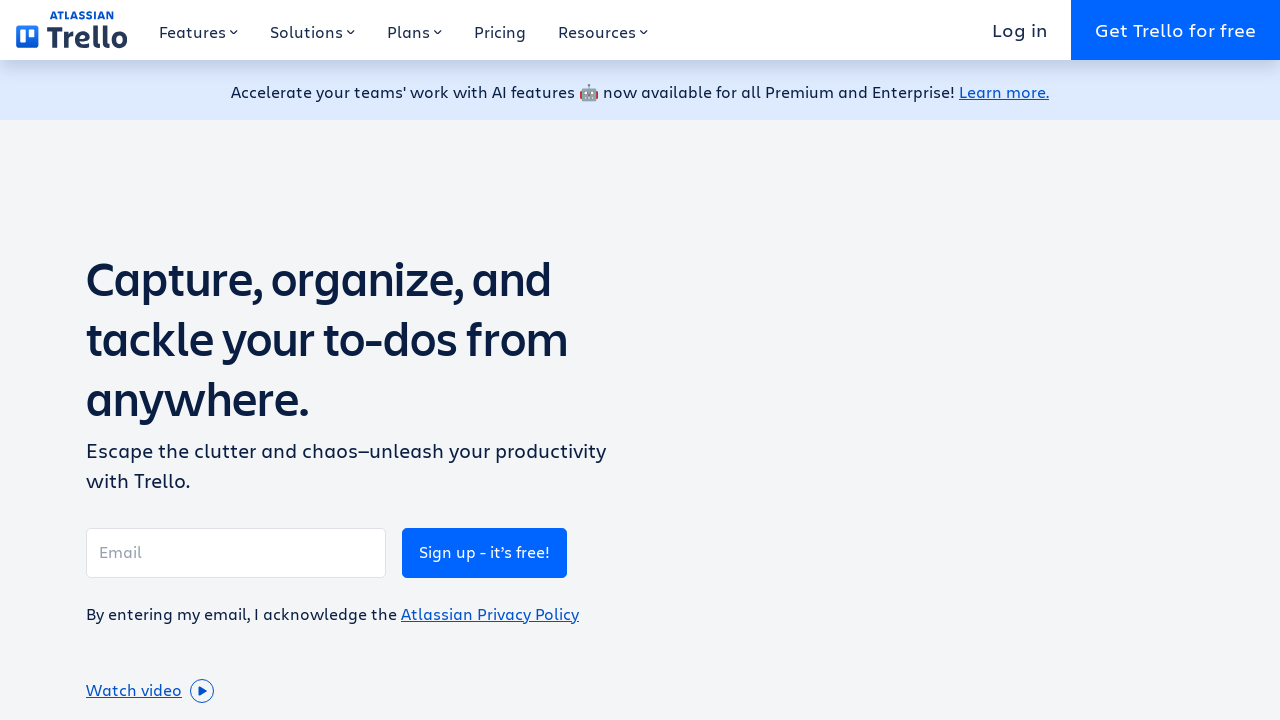

Page DOM content loaded successfully
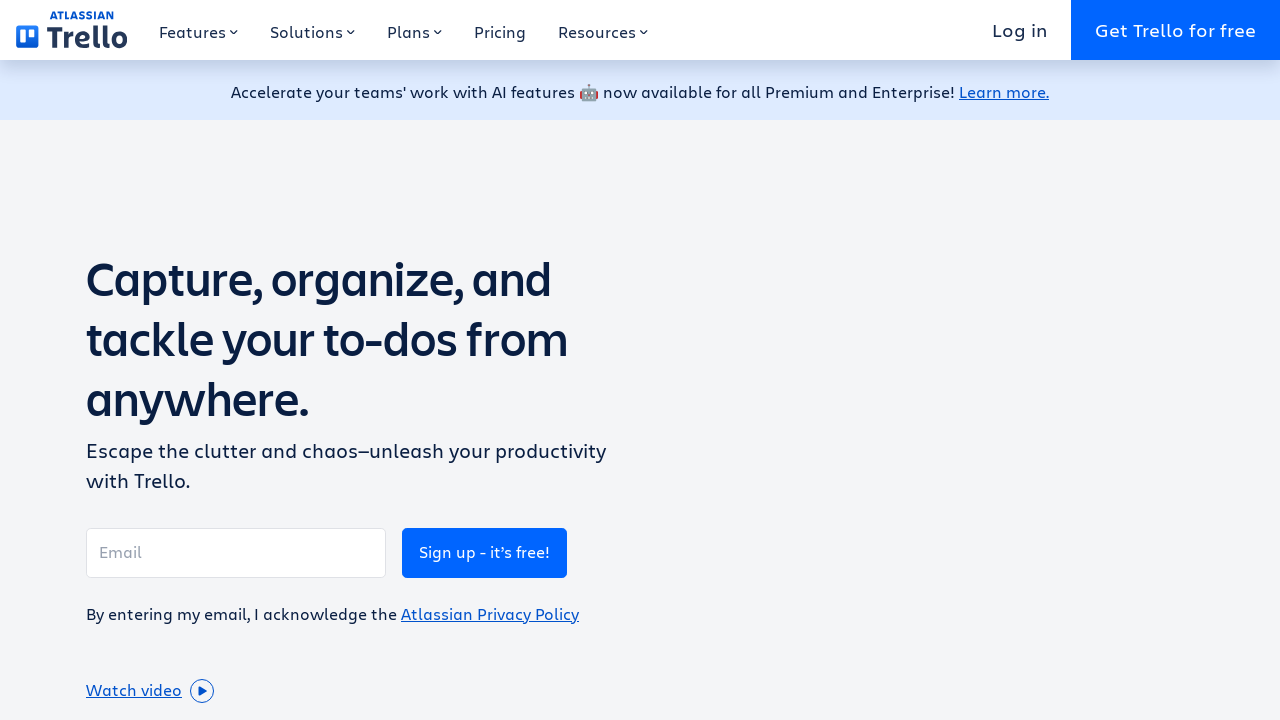

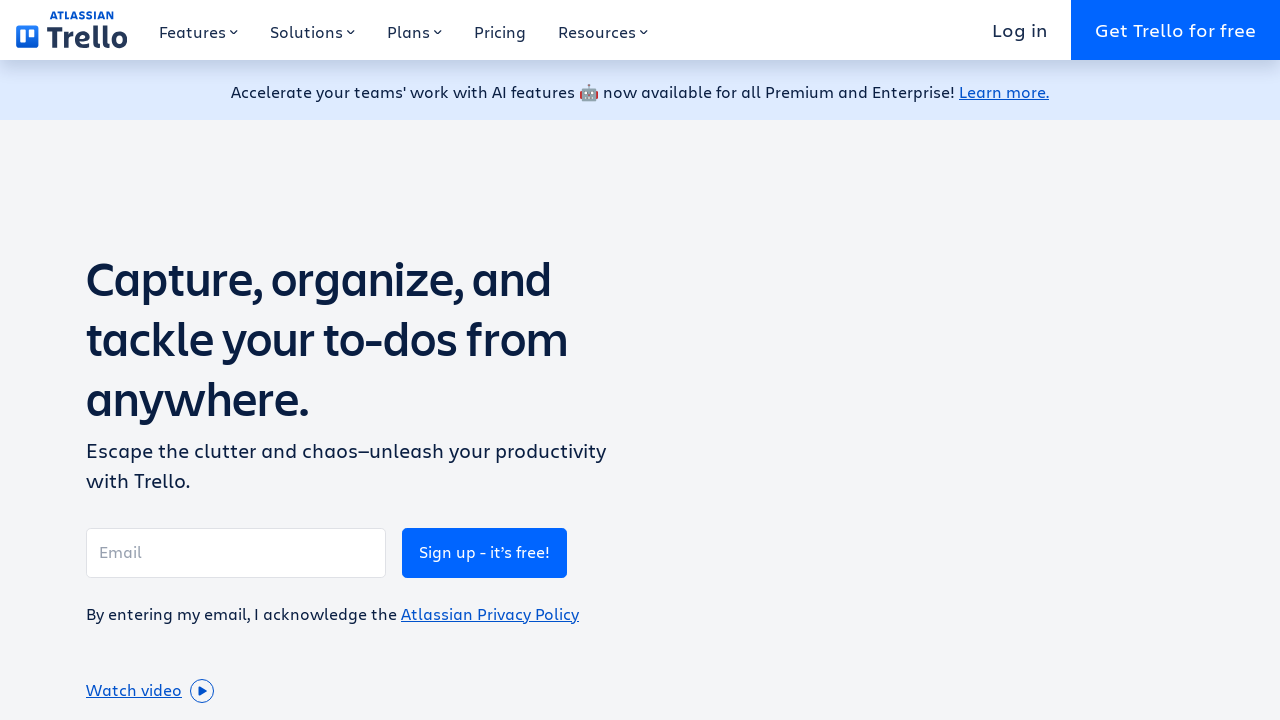